Navigates to a geolocation detection website, sets a custom geolocation (Greenland coordinates), refreshes the page, and verifies the longitude is displayed correctly.

Starting URL: https://where-am-i.org/

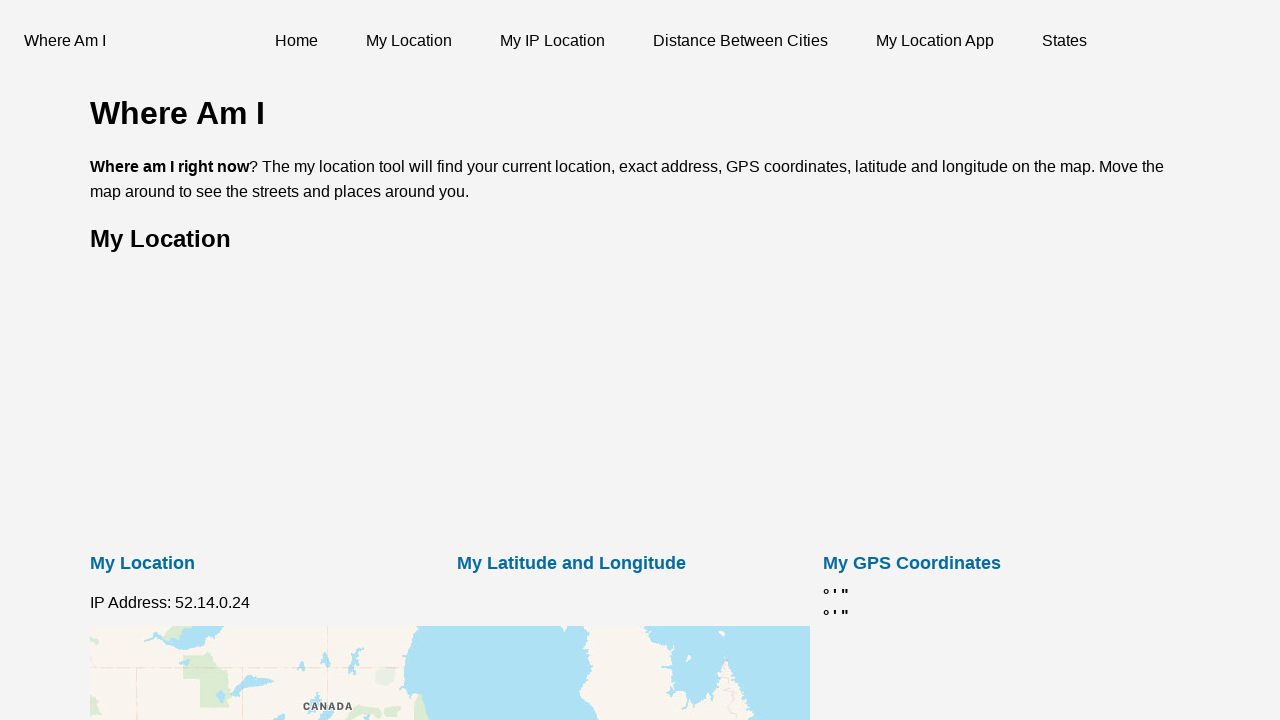

Set geolocation to Greenland coordinates (latitude: 69.6354163, longitude: -42.1736914)
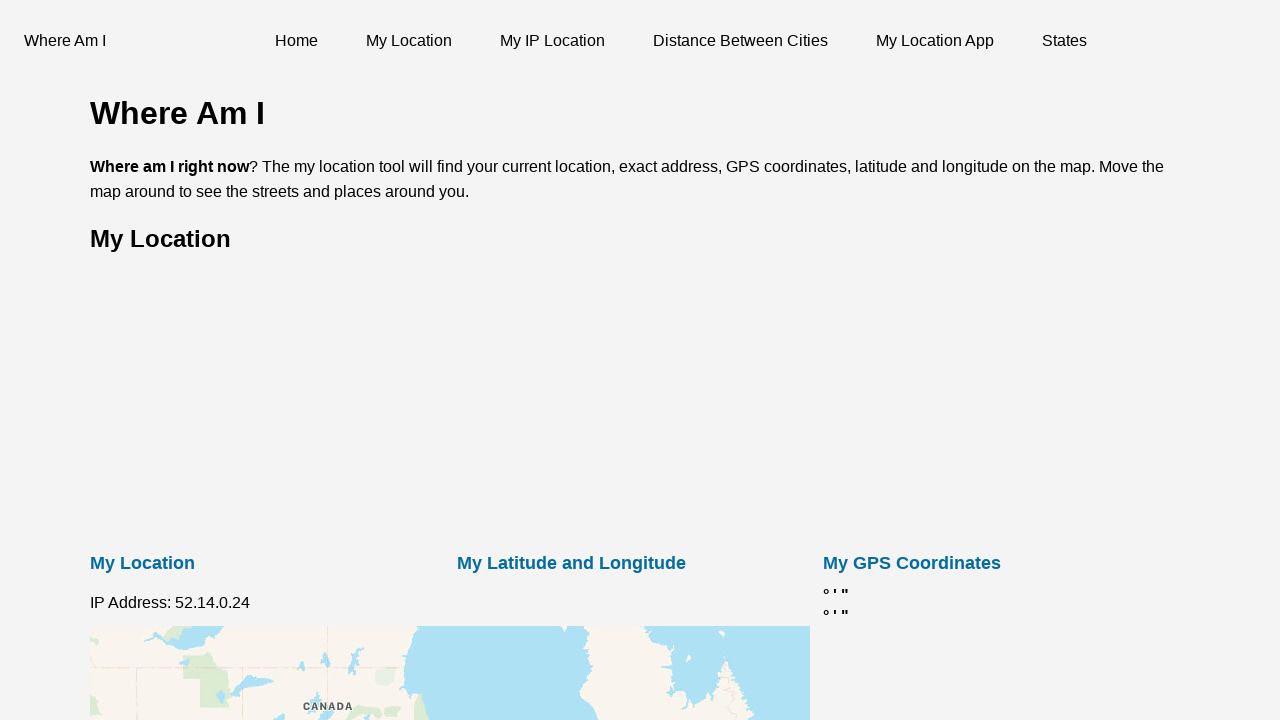

Granted geolocation permissions
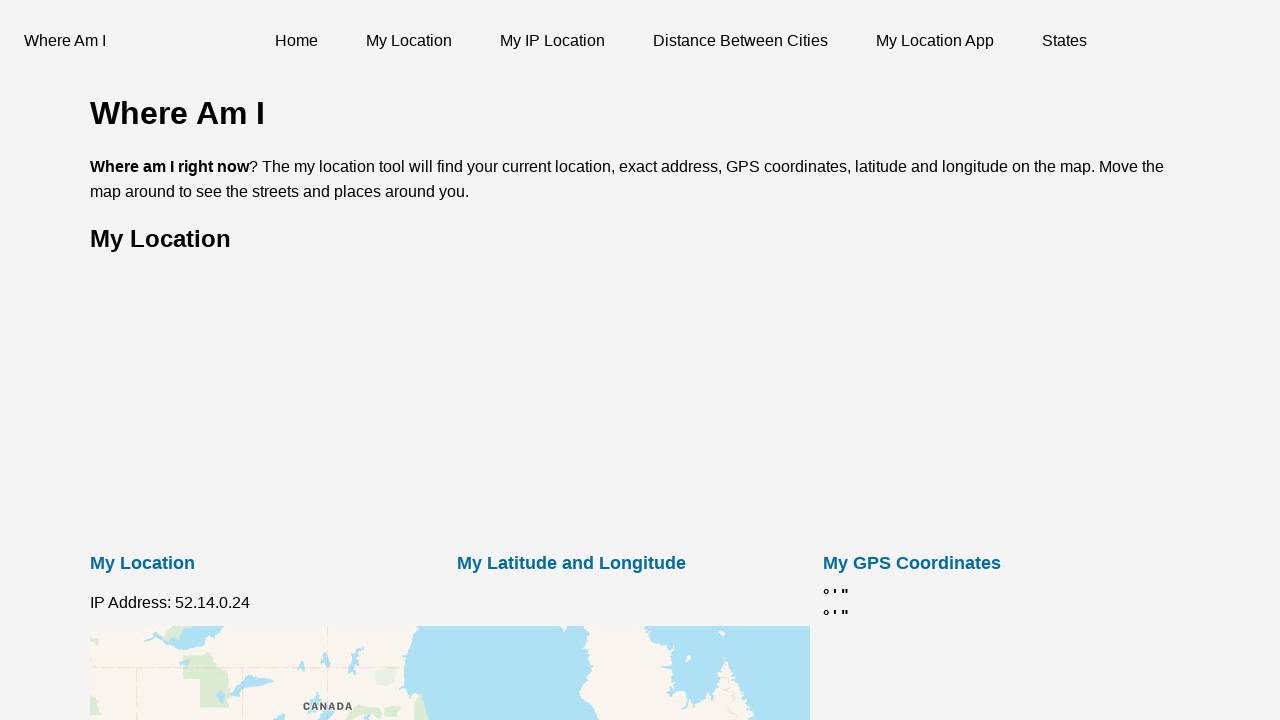

Page reloaded to apply new geolocation
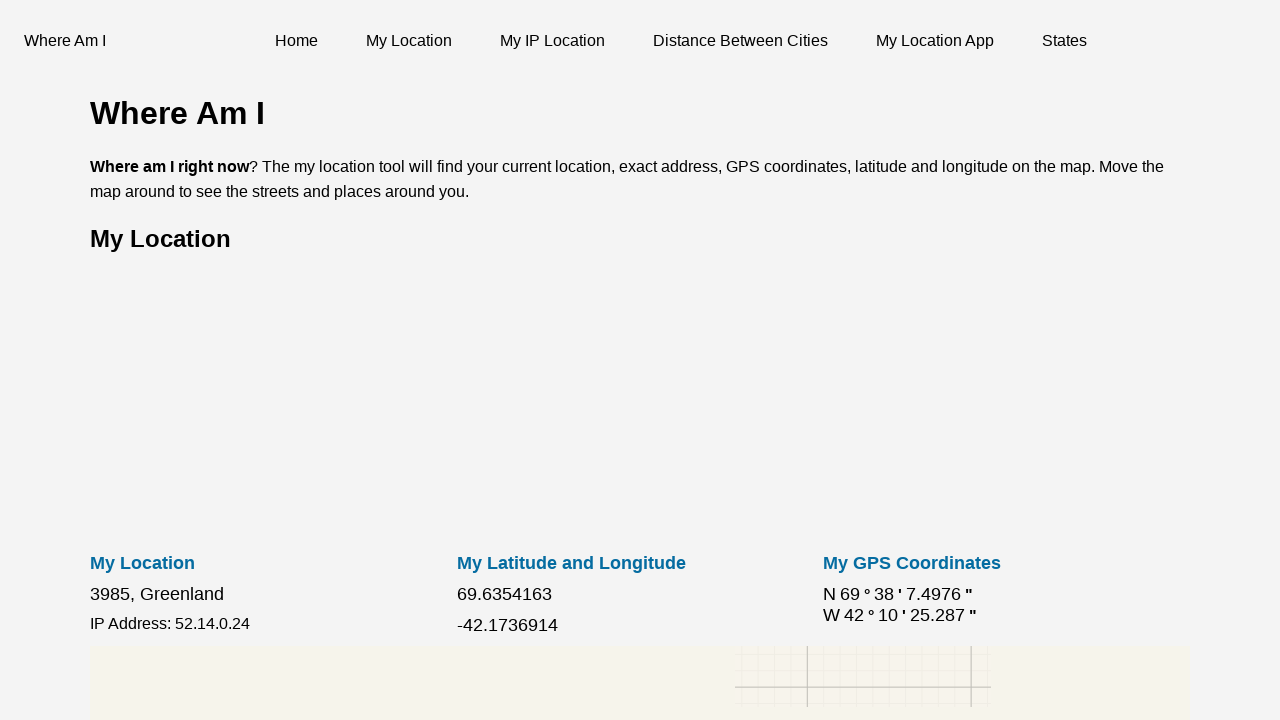

Waited for longitude element to appear
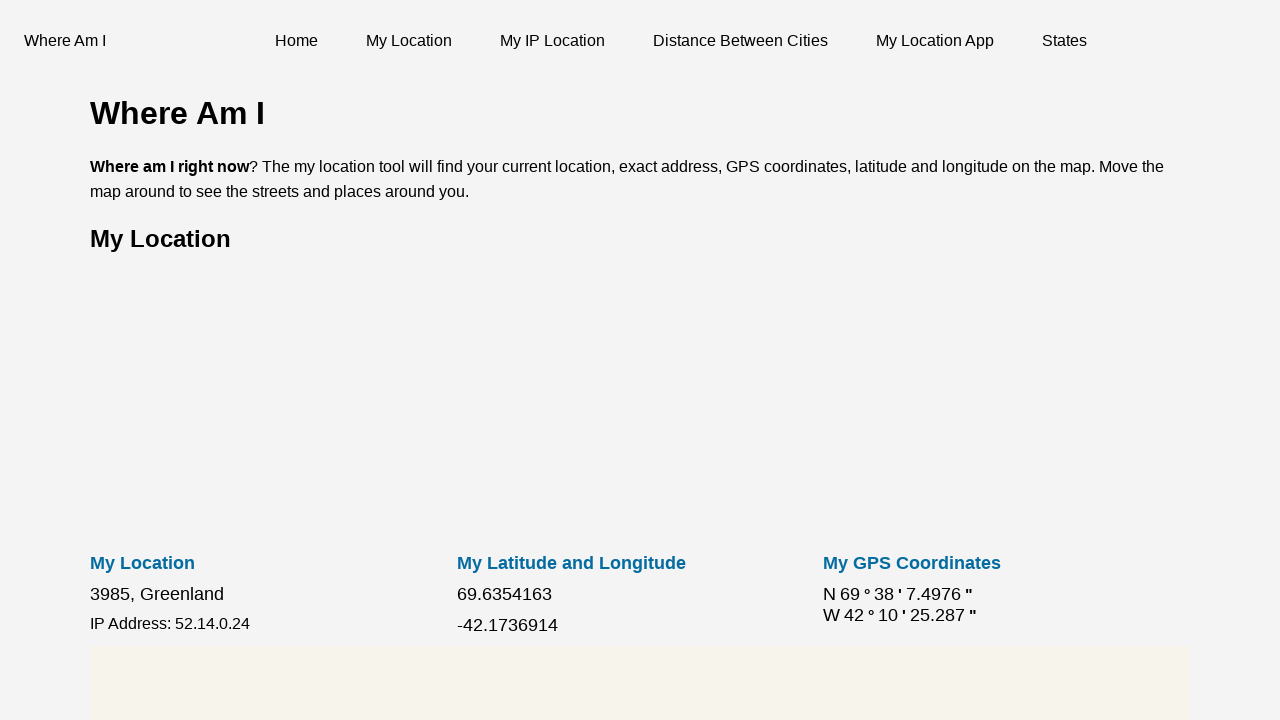

Retrieved longitude text content: -42.1736914
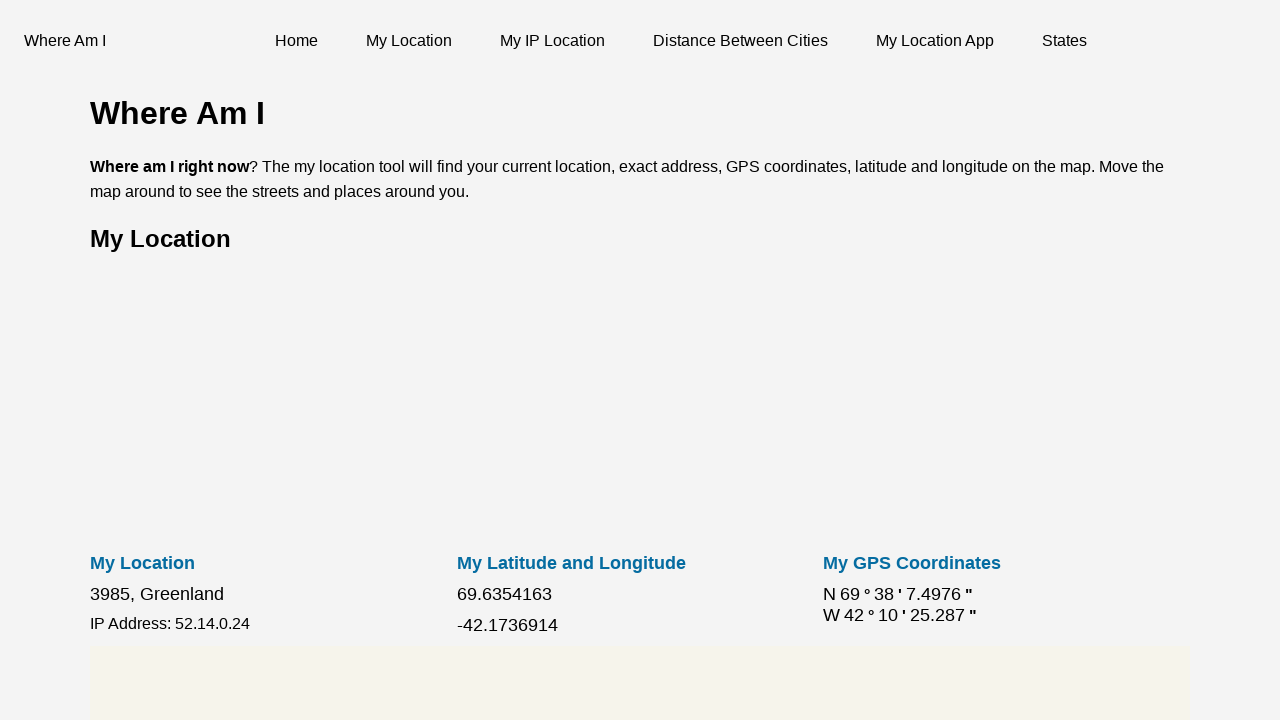

Verified longitude value matches expected Greenland coordinate (-42.1736914)
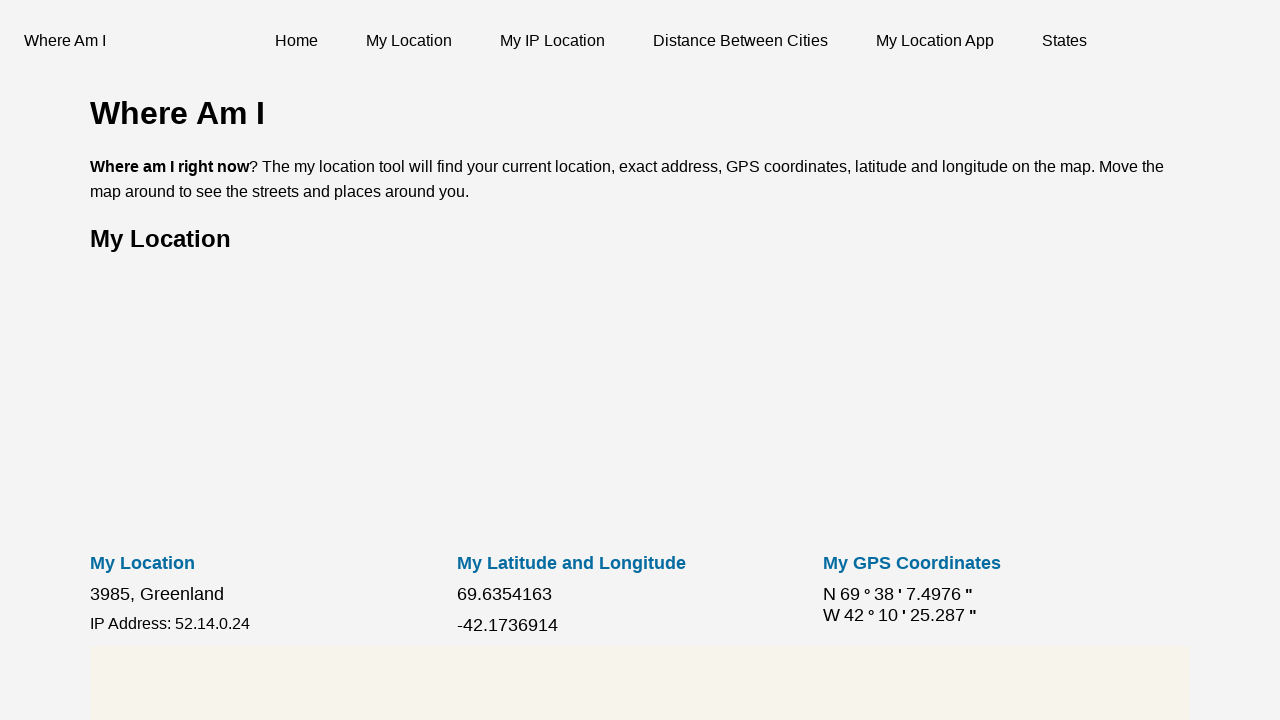

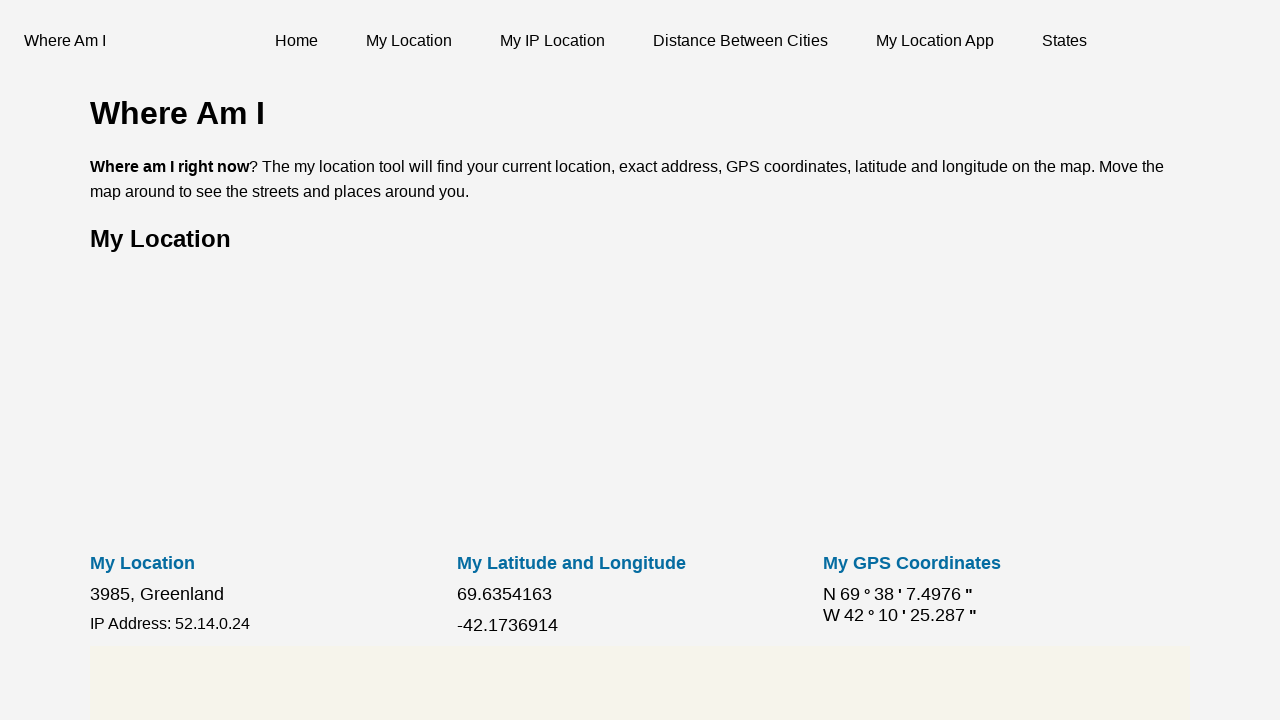